Tests multiple window handling by clicking a link to open a new window, extracting text from the child window, and using it to fill a form field in the parent window

Starting URL: https://rahulshettyacademy.com/loginpagePractise/

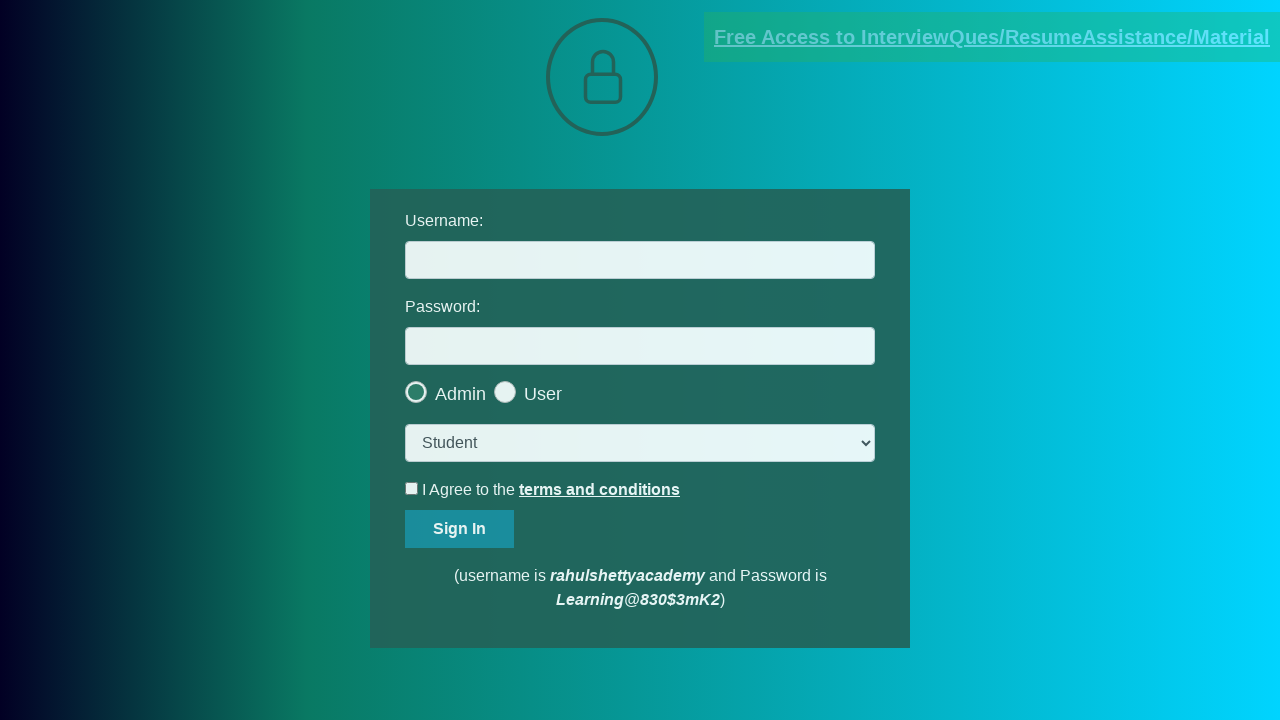

Clicked blinking text link to open new window at (992, 37) on .blinkingText
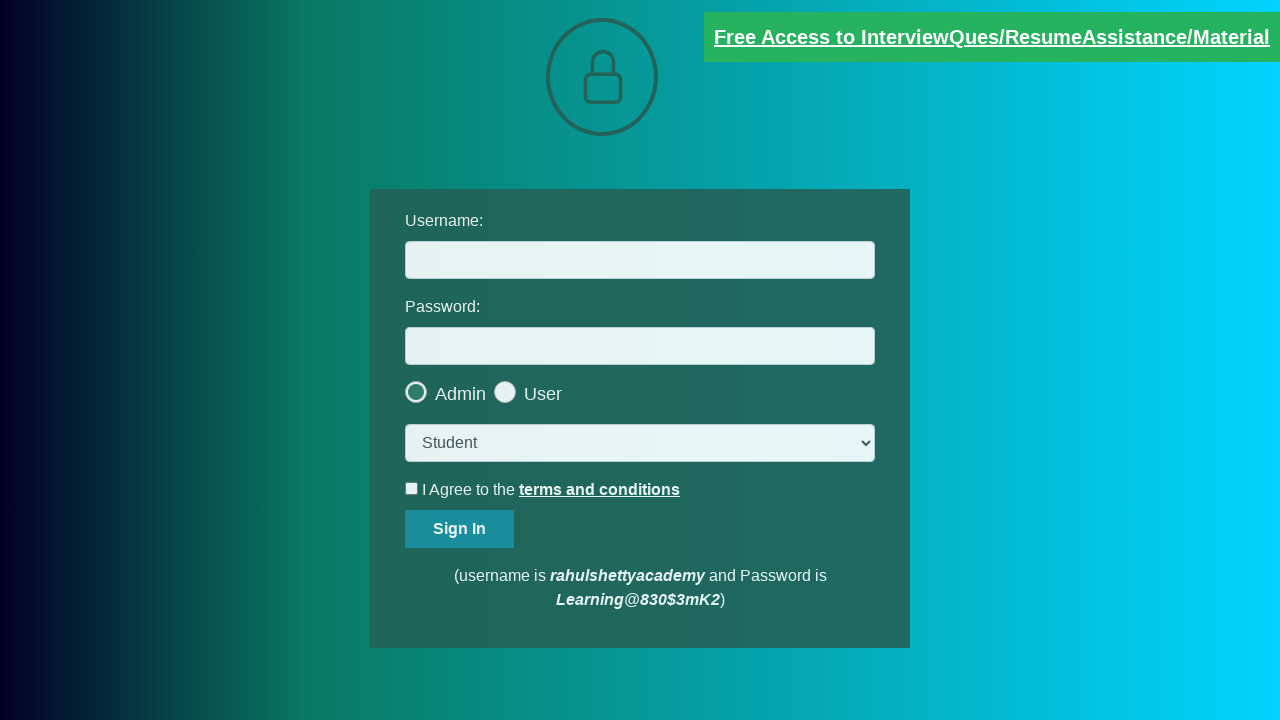

New window opened and captured
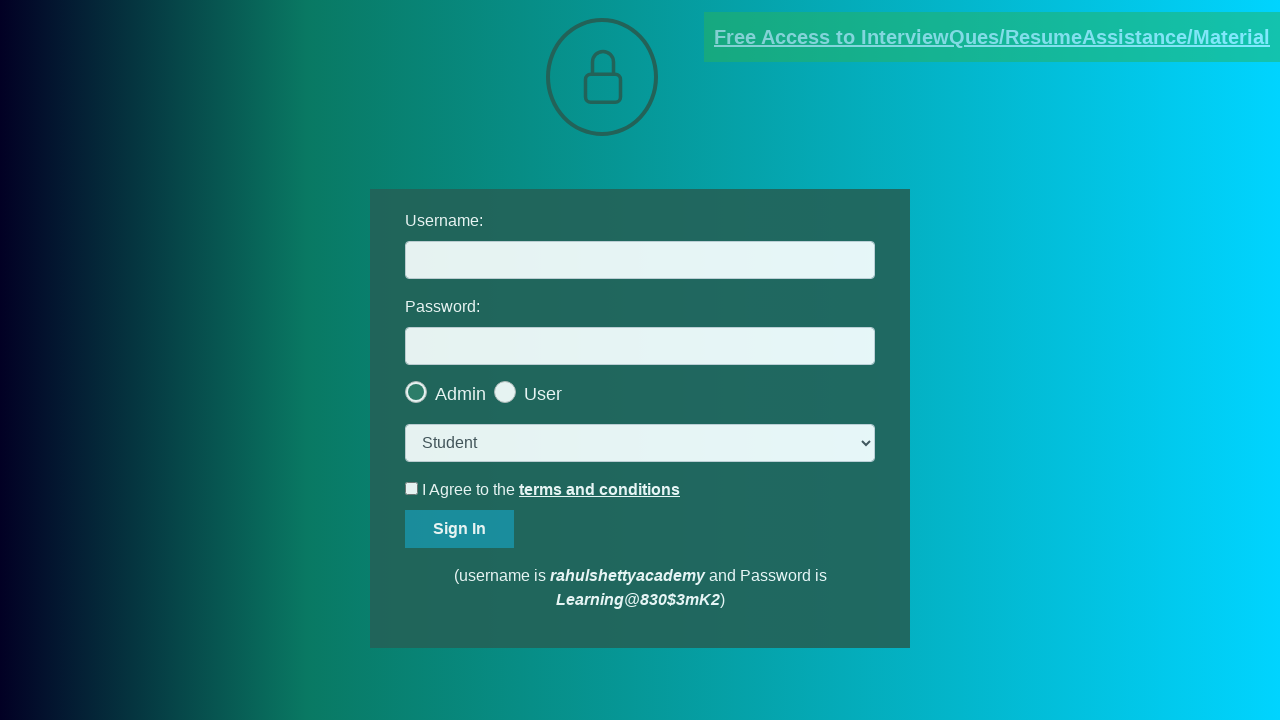

Extracted email text from child window
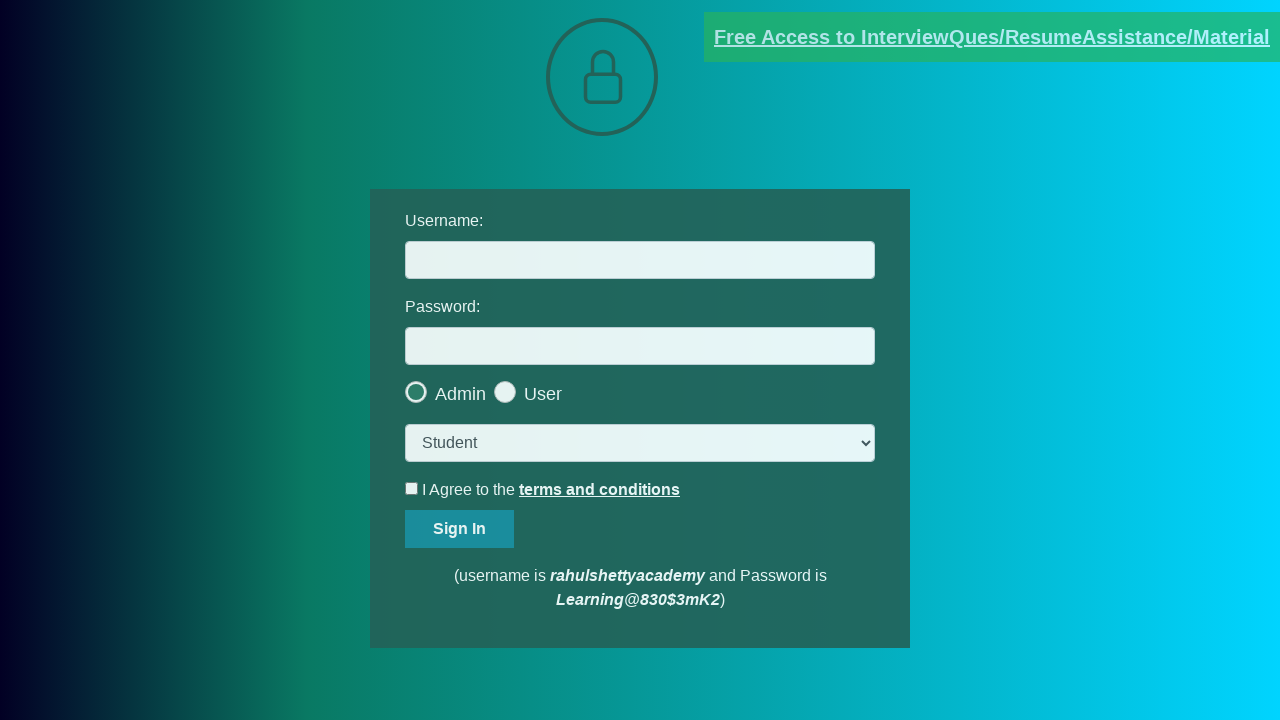

Parsed email address from text: mentor@rahulshettyacademy.com
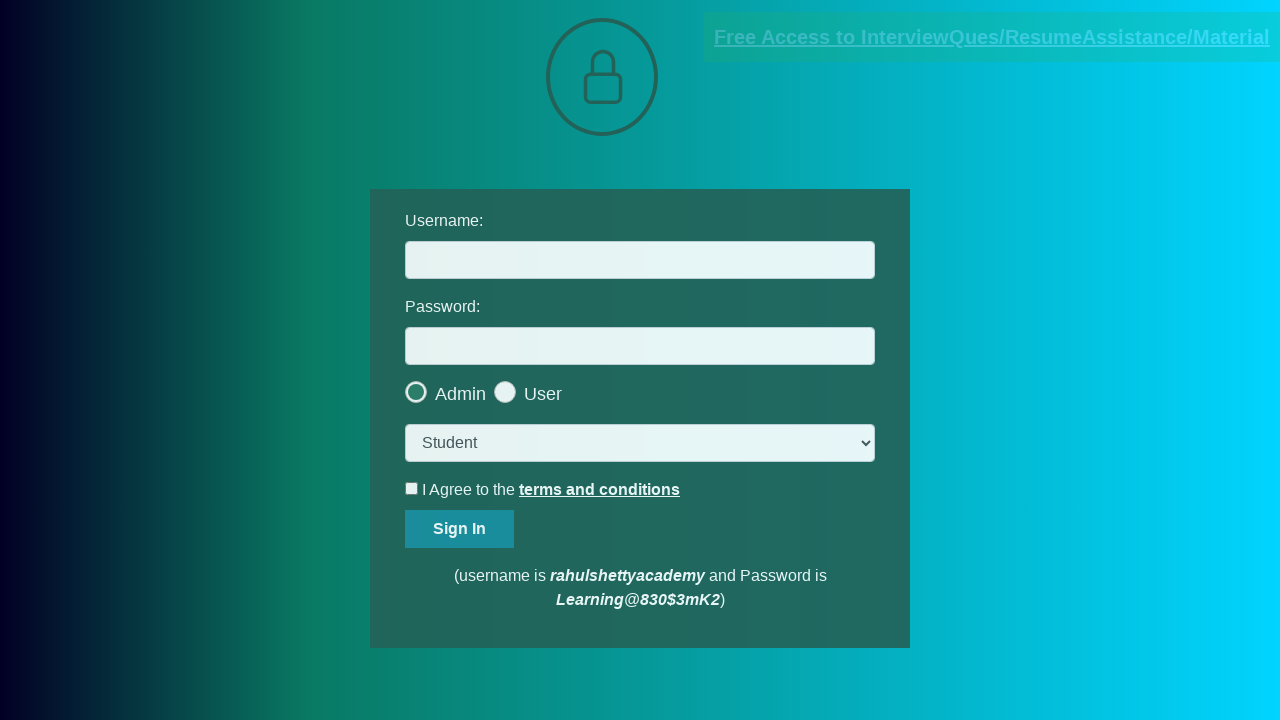

Filled username field with extracted email in parent window on #username
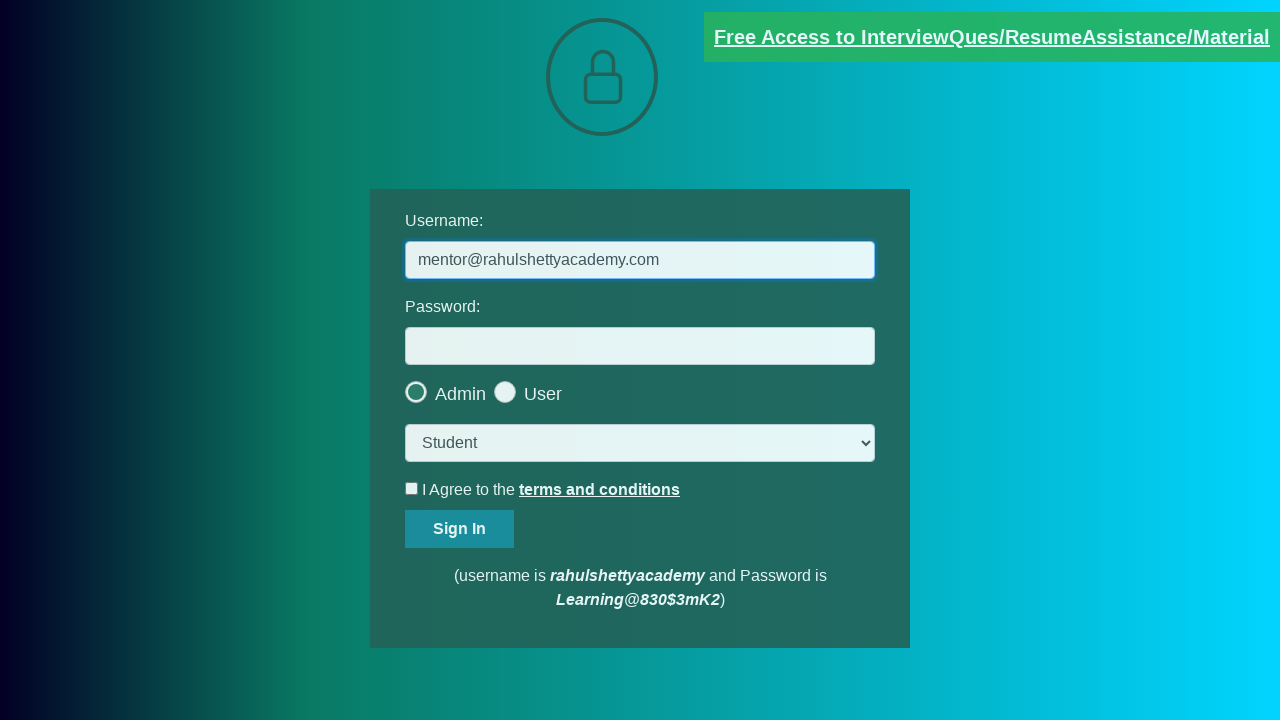

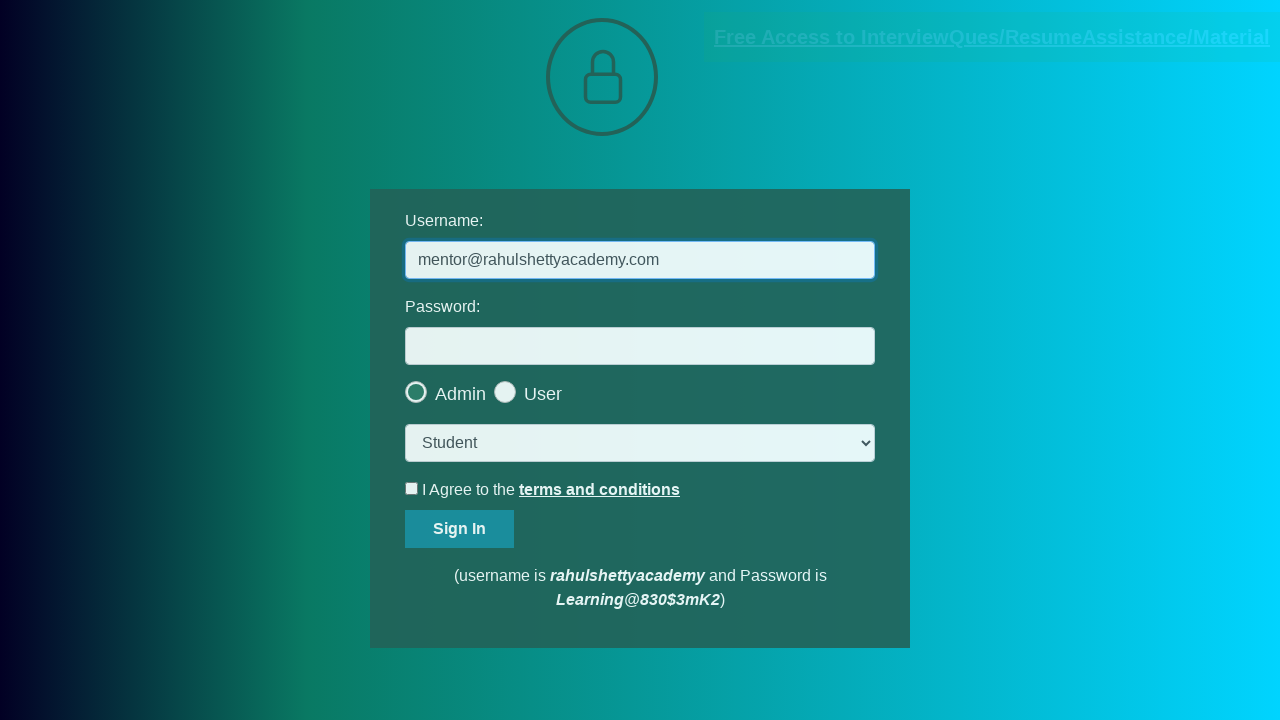